Tests mouse hover action over a menu item

Starting URL: https://demoqa.com/menu#

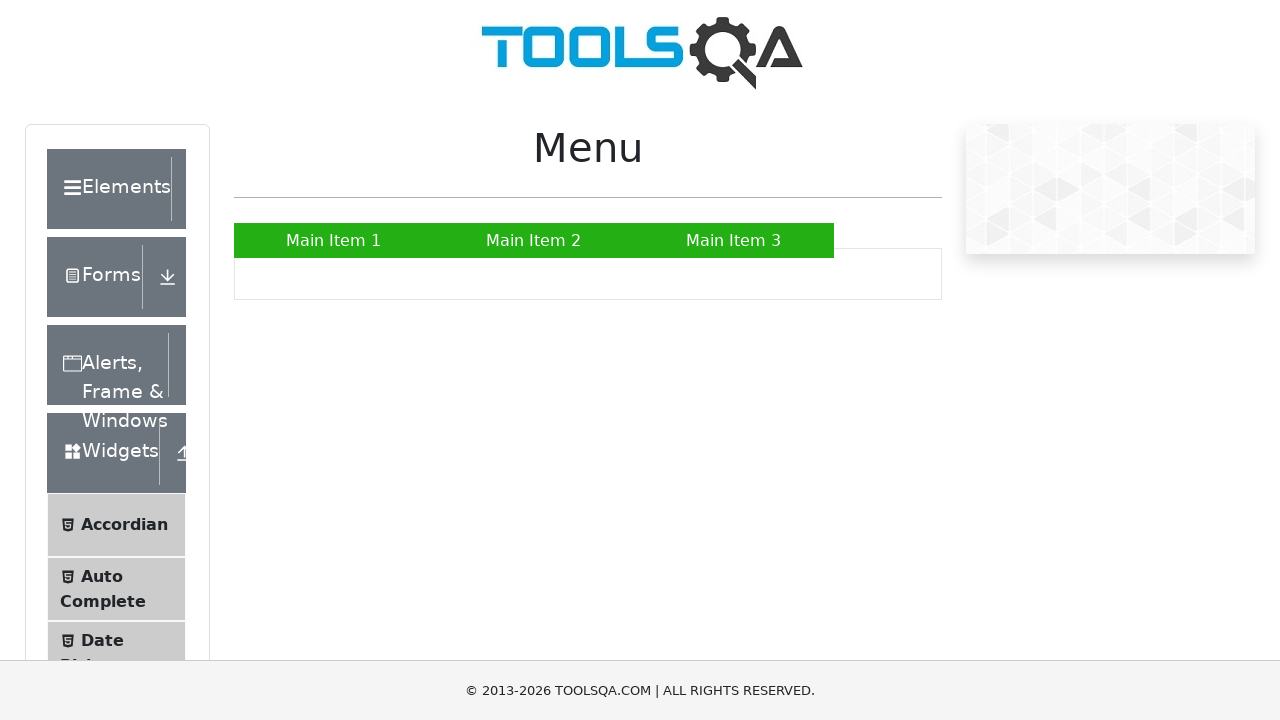

Located menu item 'Main Item 2'
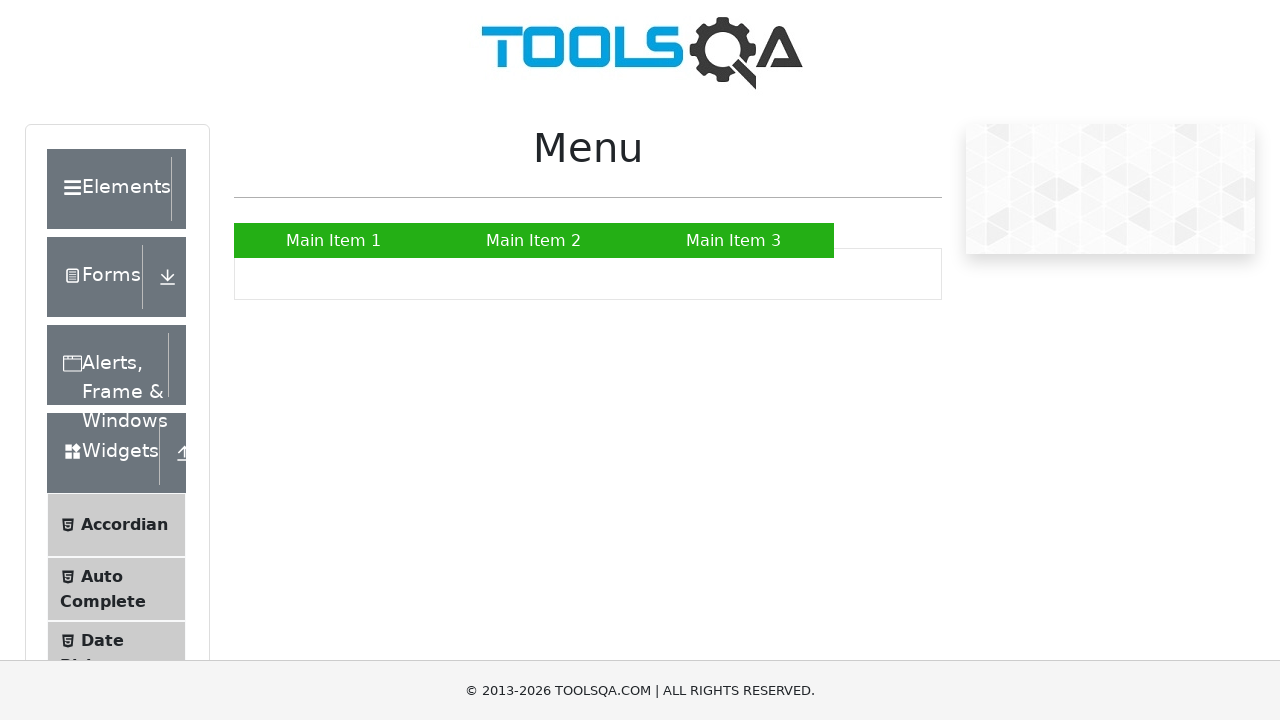

Hovered over menu item 'Main Item 2' at (534, 240) on internal:text="Main Item 2"s
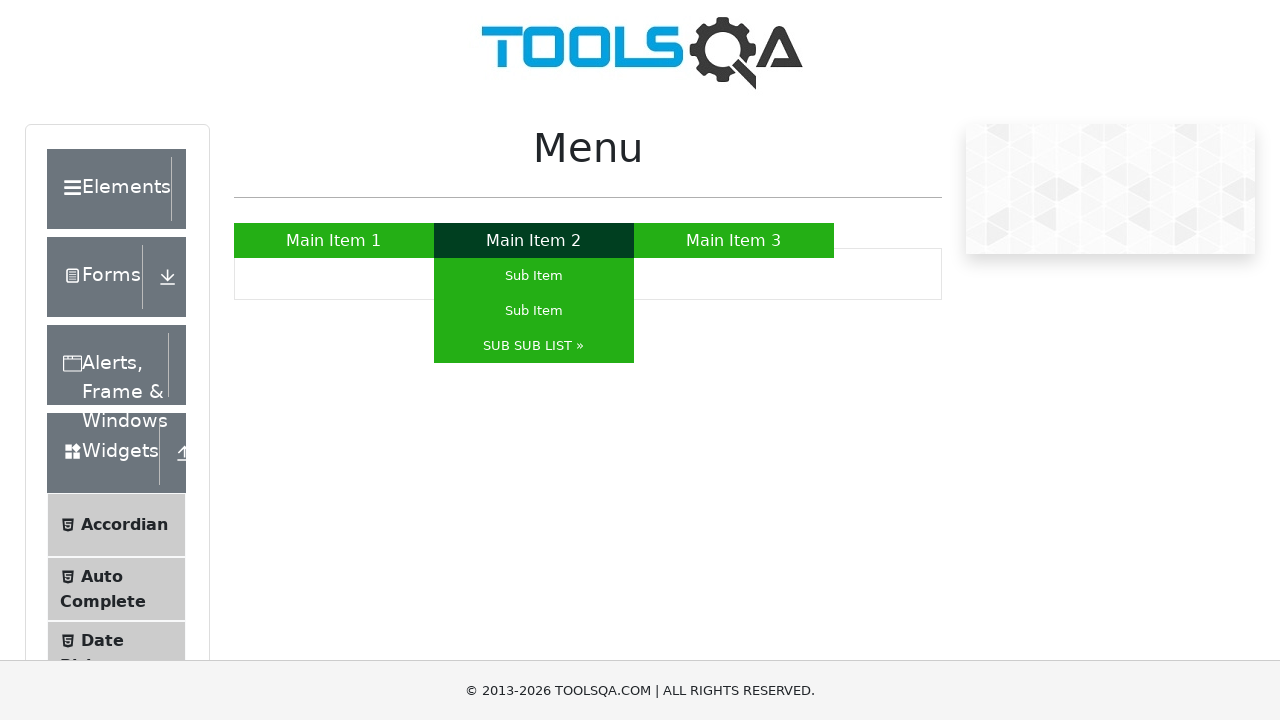

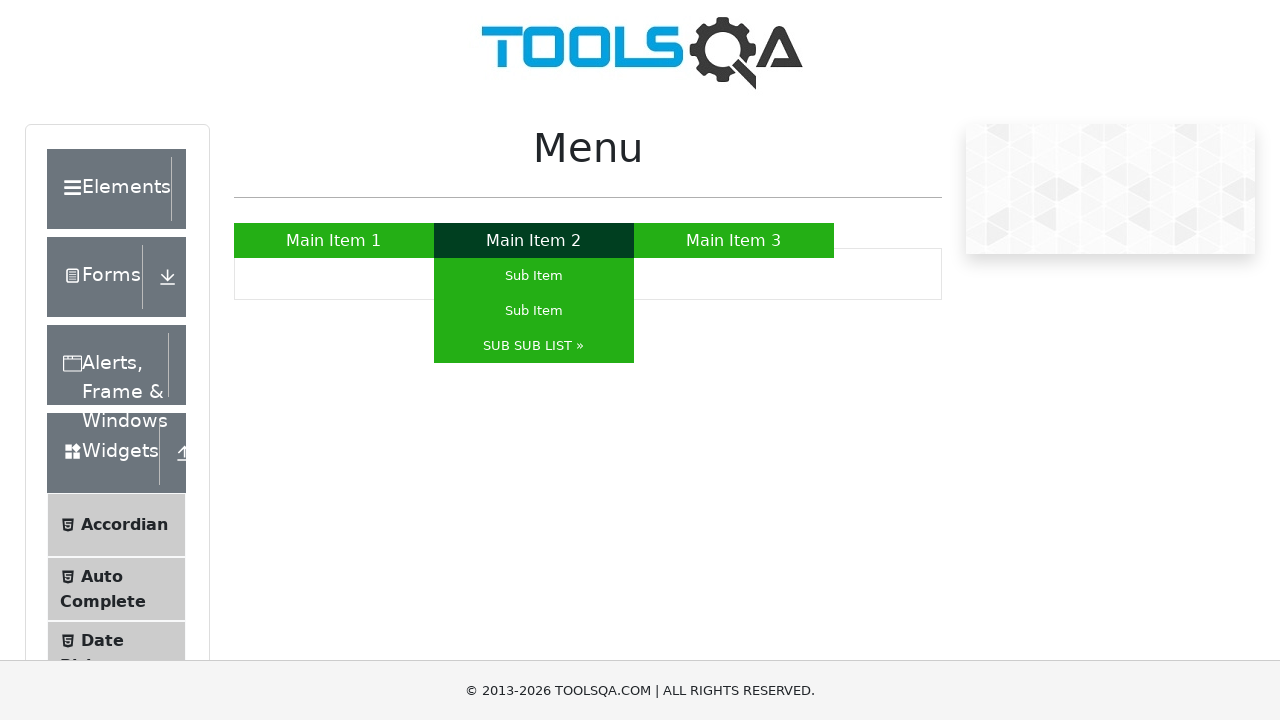